Tests simple draggable functionality by dragging an element to a specific position

Starting URL: https://demoqa.com/elements

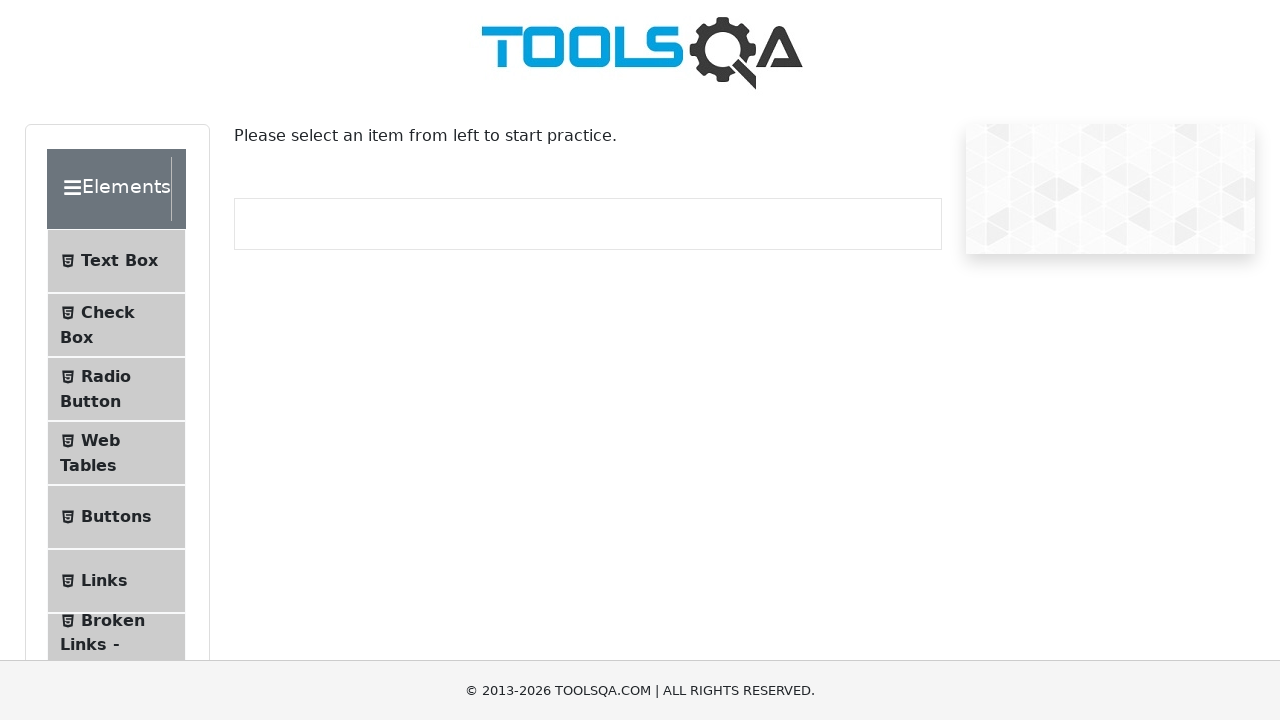

Clicked on Interactions menu at (121, 475) on internal:text="Interactions"i
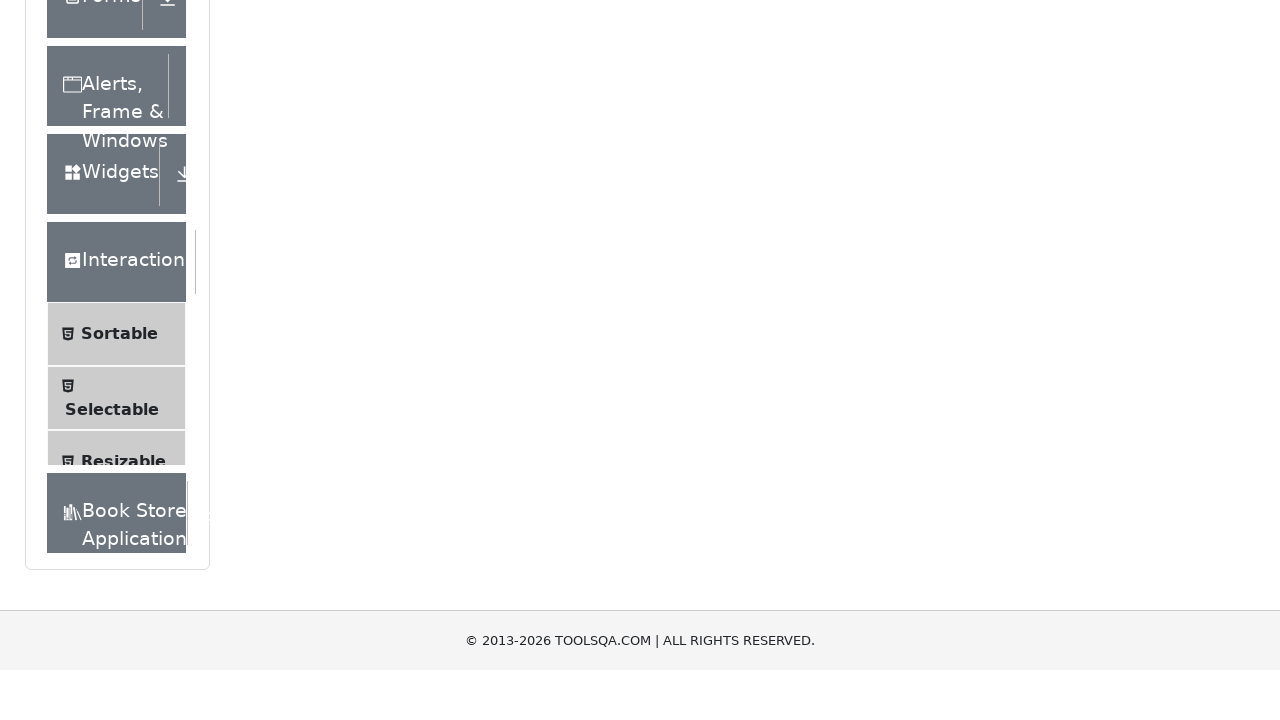

Clicked on Dragabble submenu at (127, 640) on internal:text="Dragabble"i
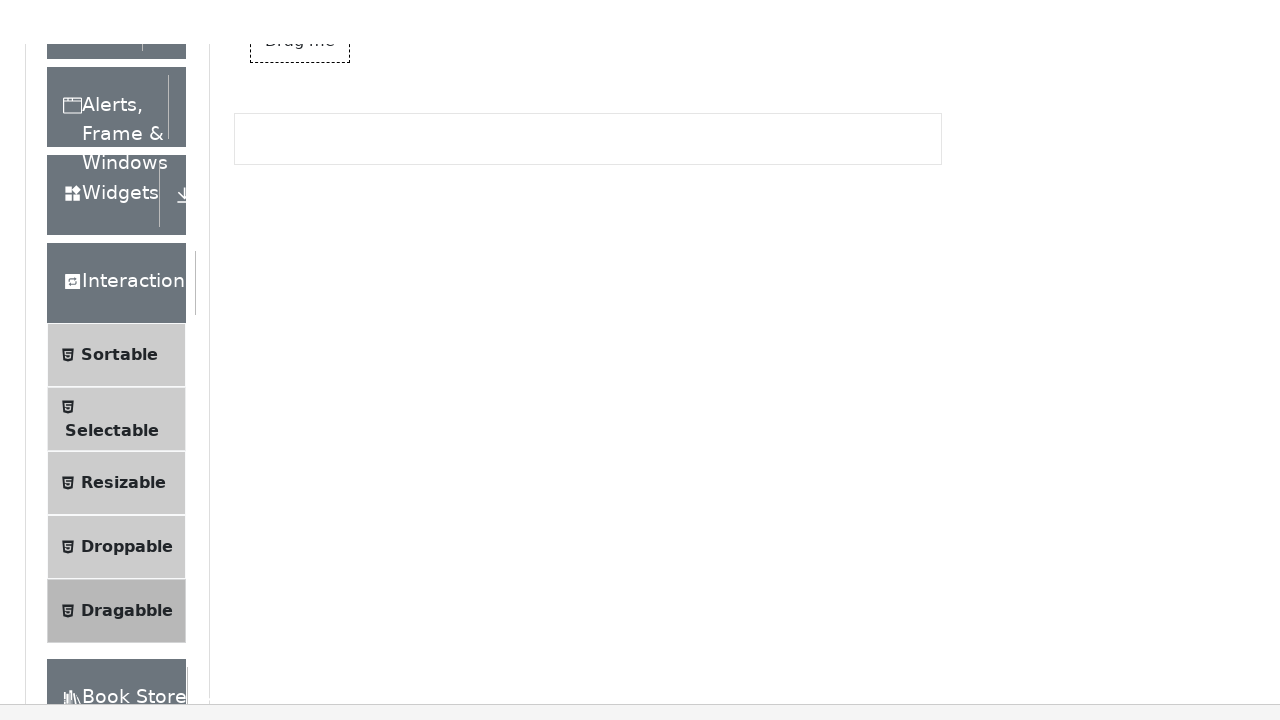

Switched to Simple tab at (278, 244) on internal:role=tab[name="Simple"i]
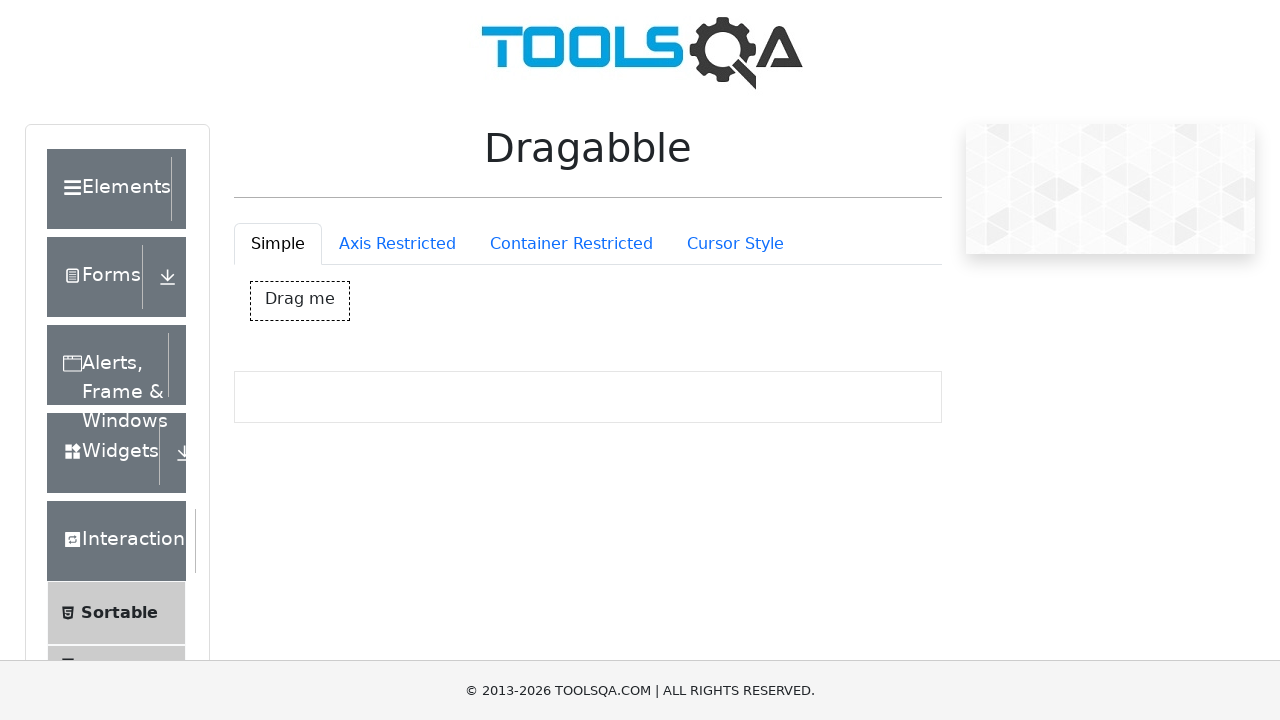

Located draggable element with id dragBox
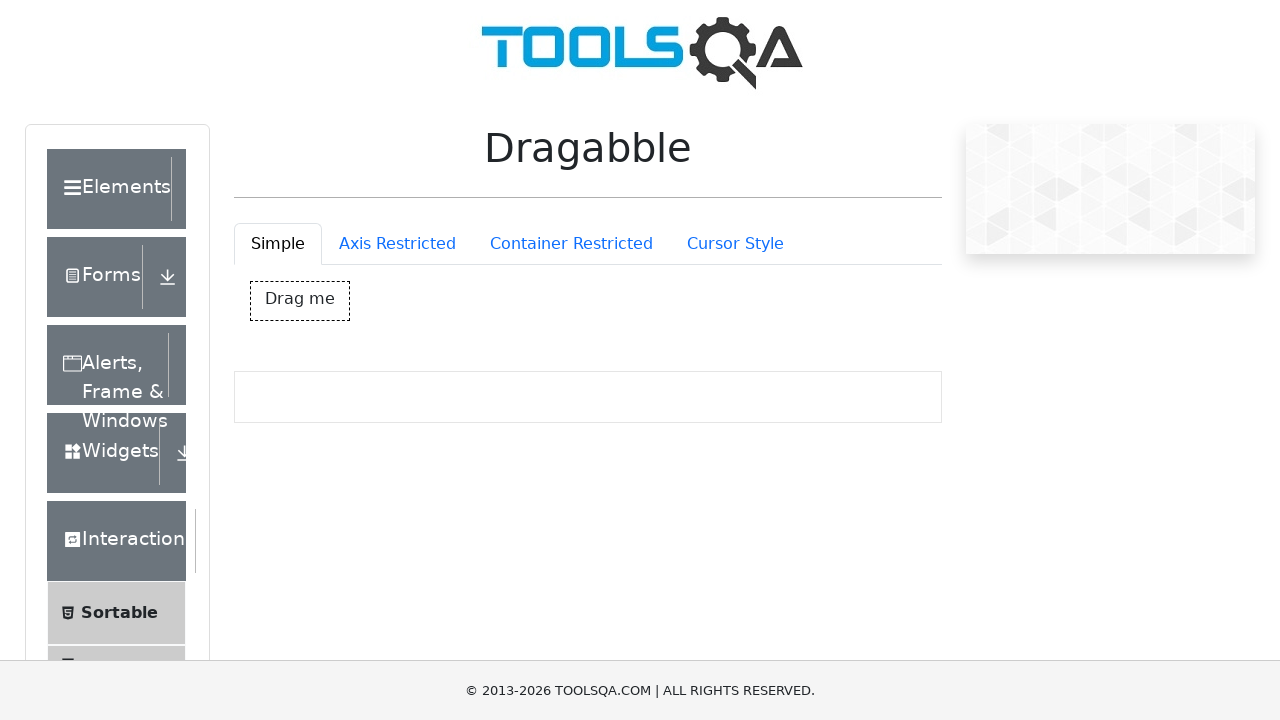

Hovered over draggable element at (300, 301) on #dragBox
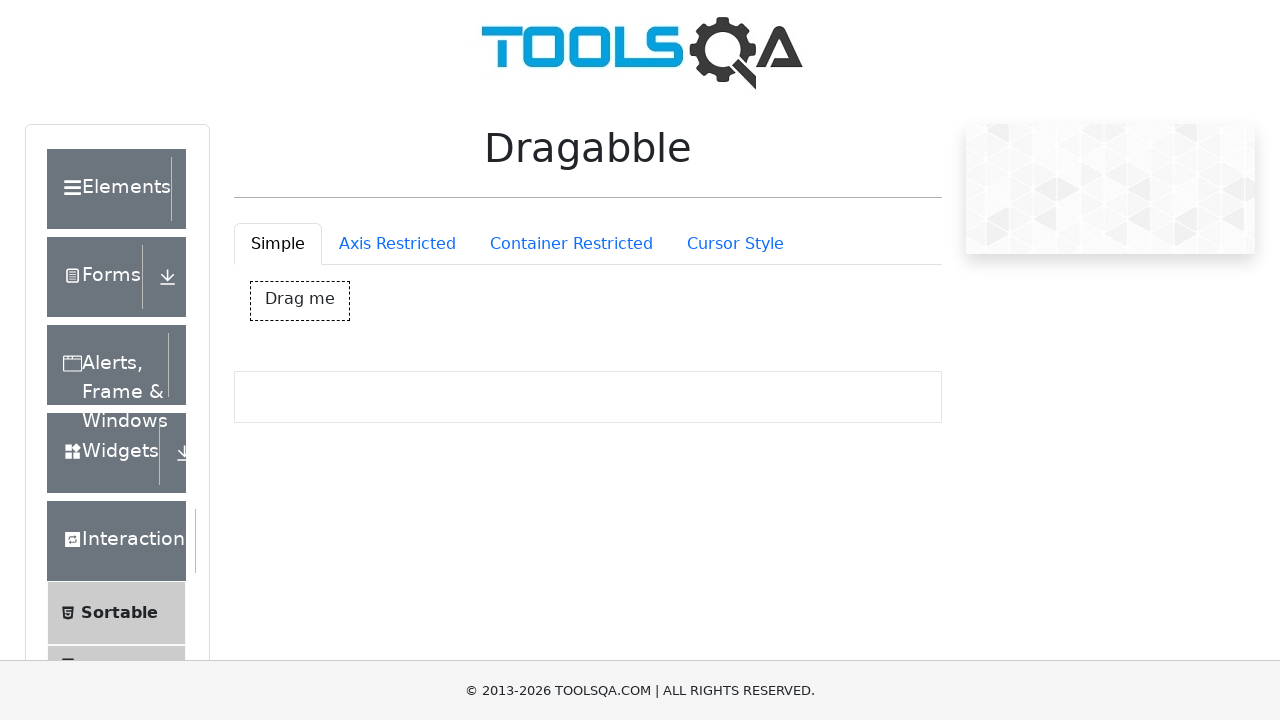

Pressed down mouse button on draggable element at (300, 301)
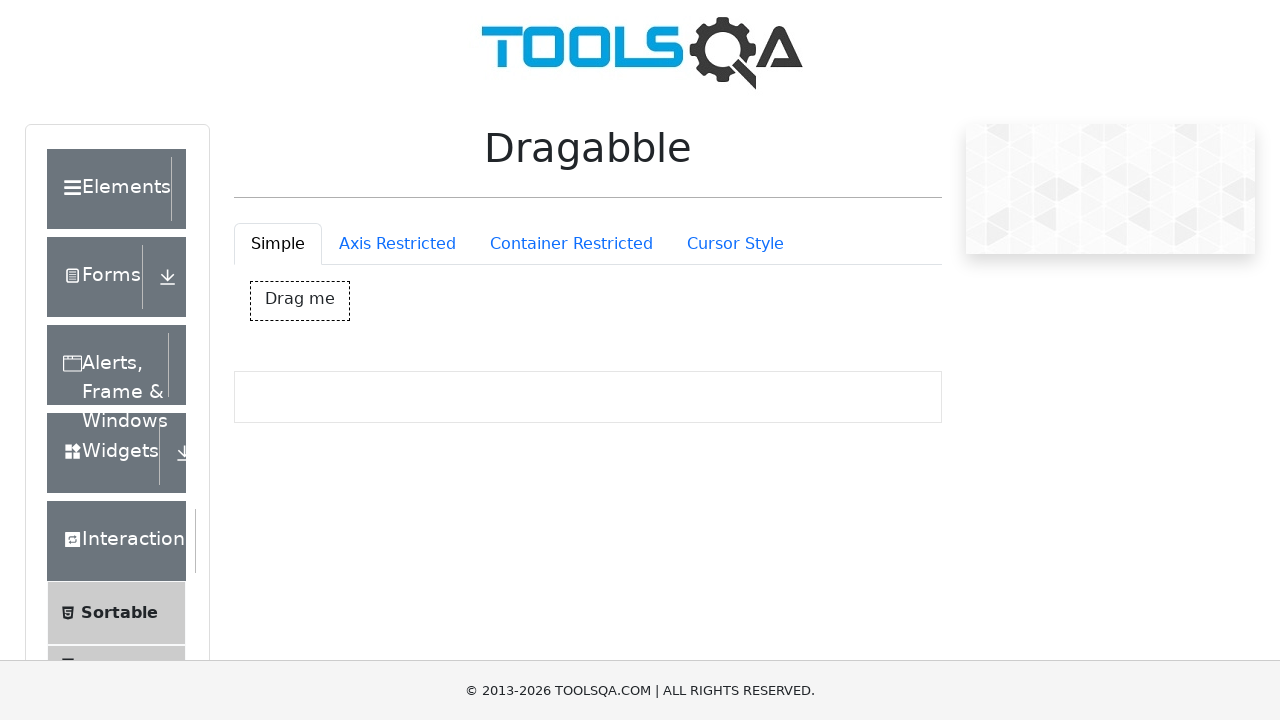

Moved mouse to position (900, 800) at (900, 800)
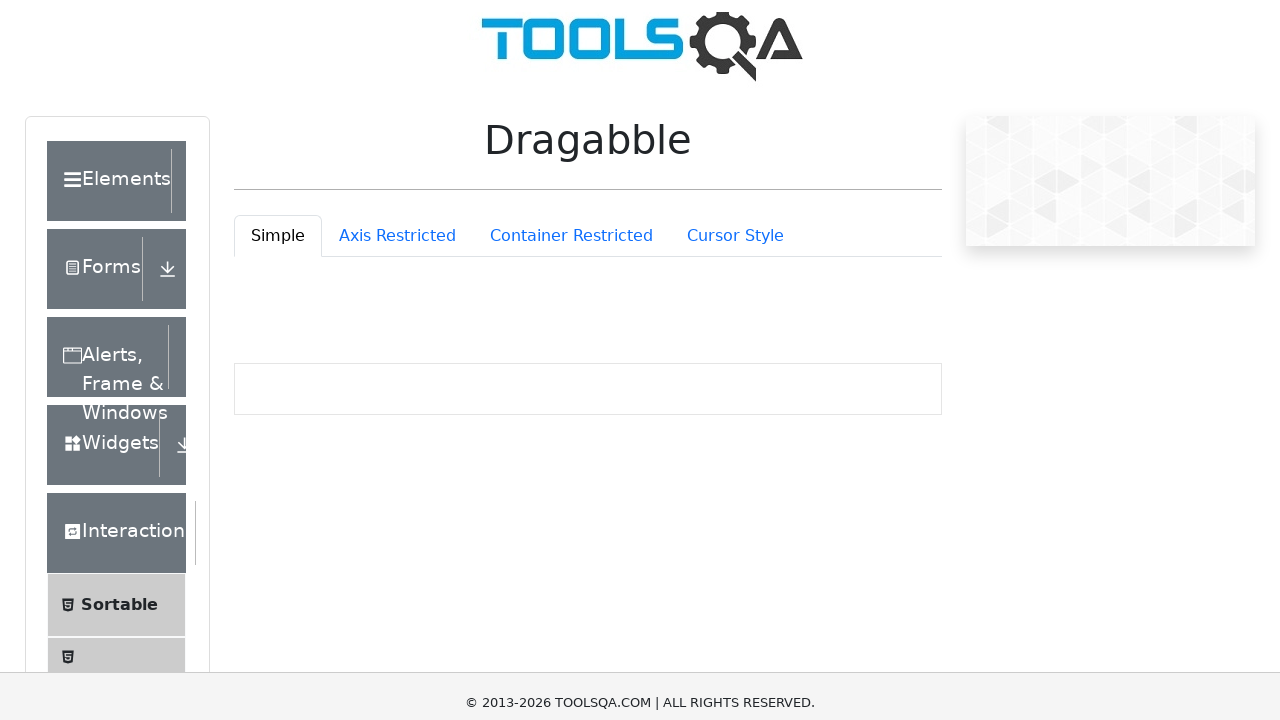

Released mouse button to complete drag operation at (900, 800)
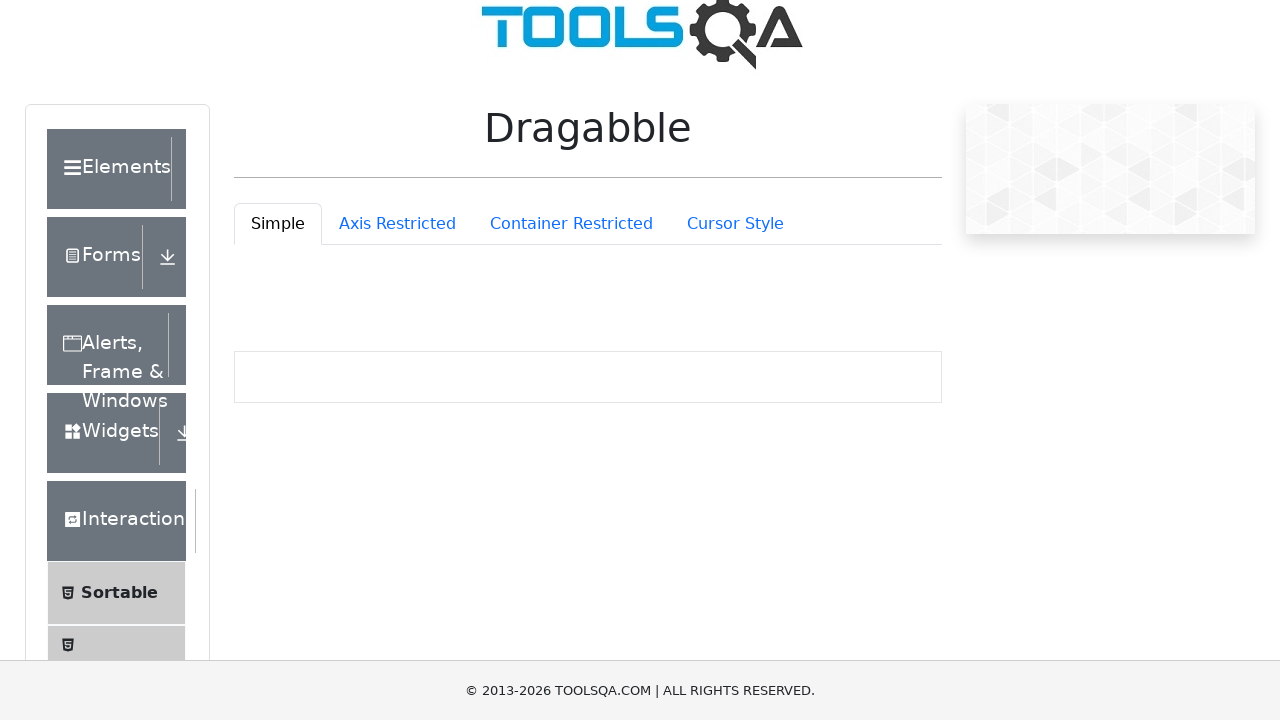

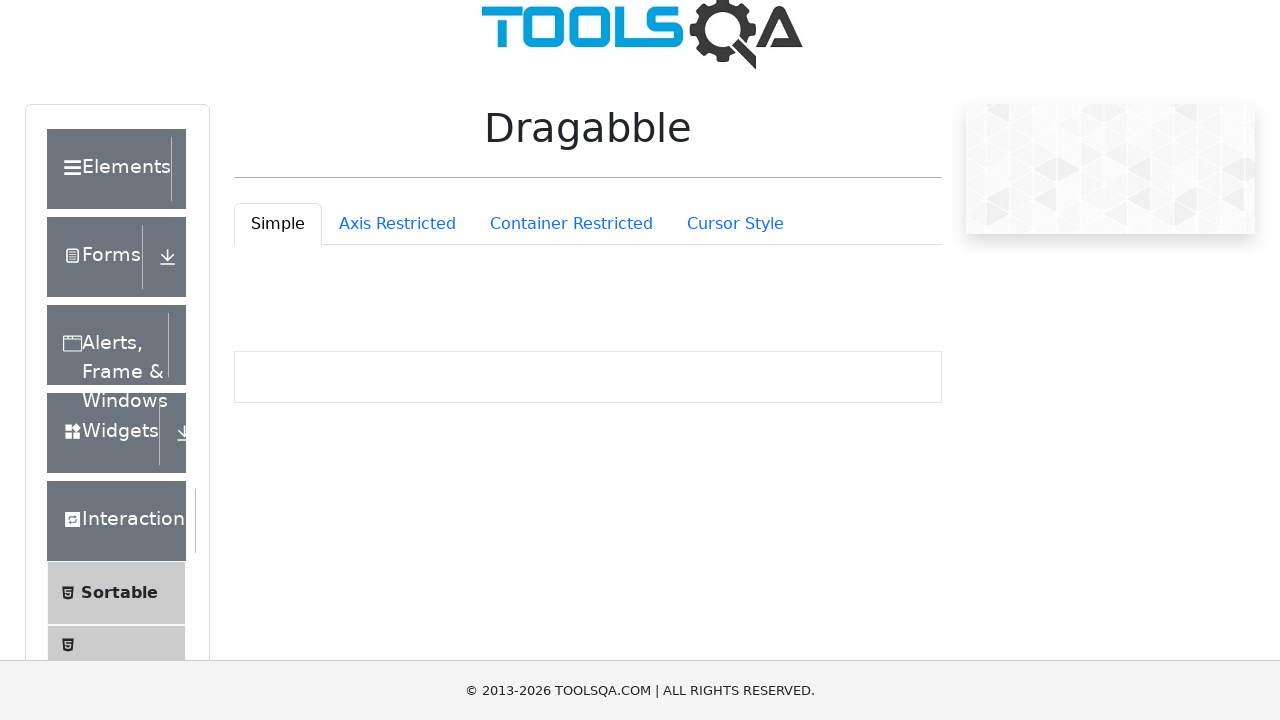